Tests radio button functionality by selecting one radio button, then selecting another to verify only one can be selected at a time

Starting URL: https://kristinek.github.io/site/examples/actions

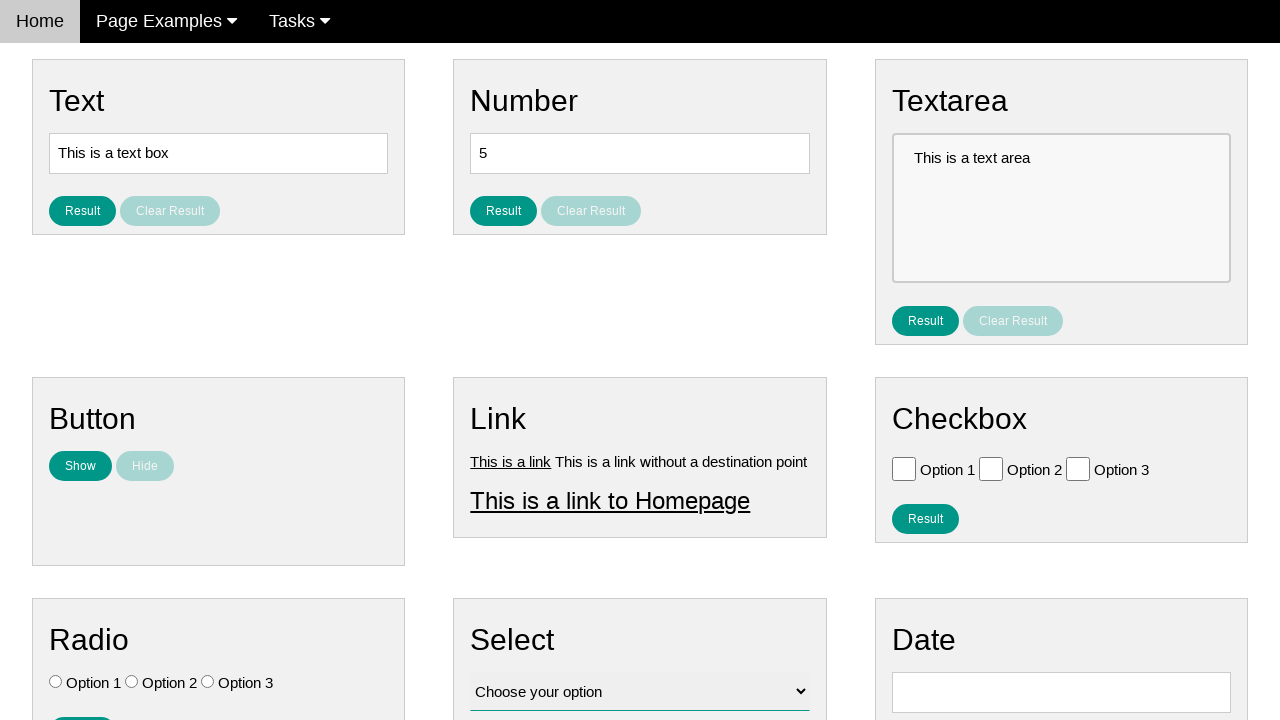

Navigated to radio button test page
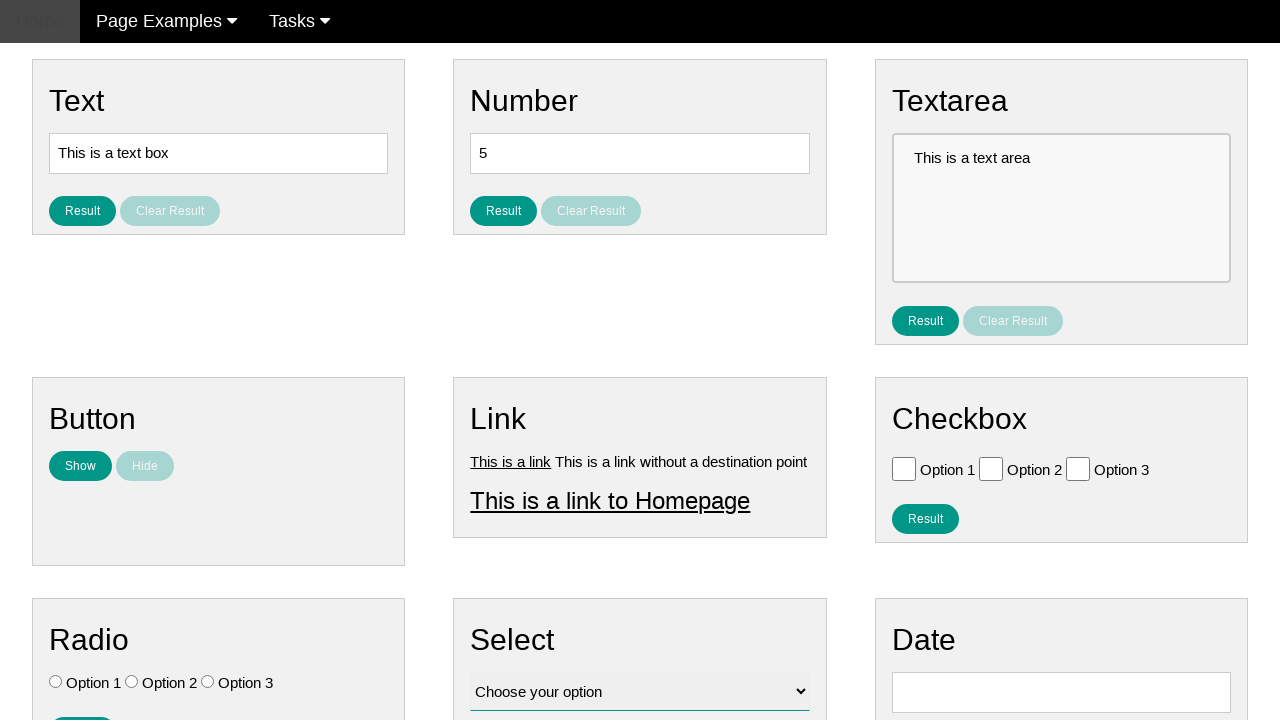

Clicked first radio button (Option 1) at (56, 682) on input[name='vfb-7'][value='Option 1']
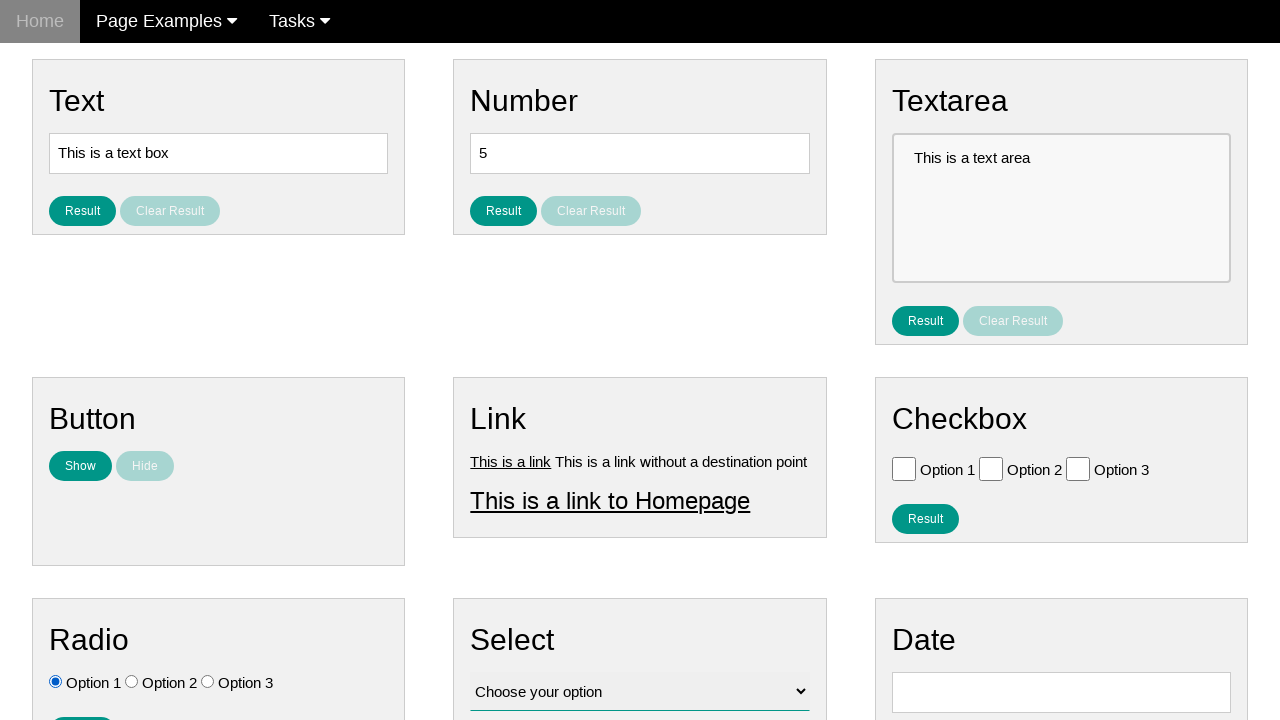

Clicked second radio button (Option 2) to verify only one can be selected at (132, 682) on input[name='vfb-7'][value='Option 2']
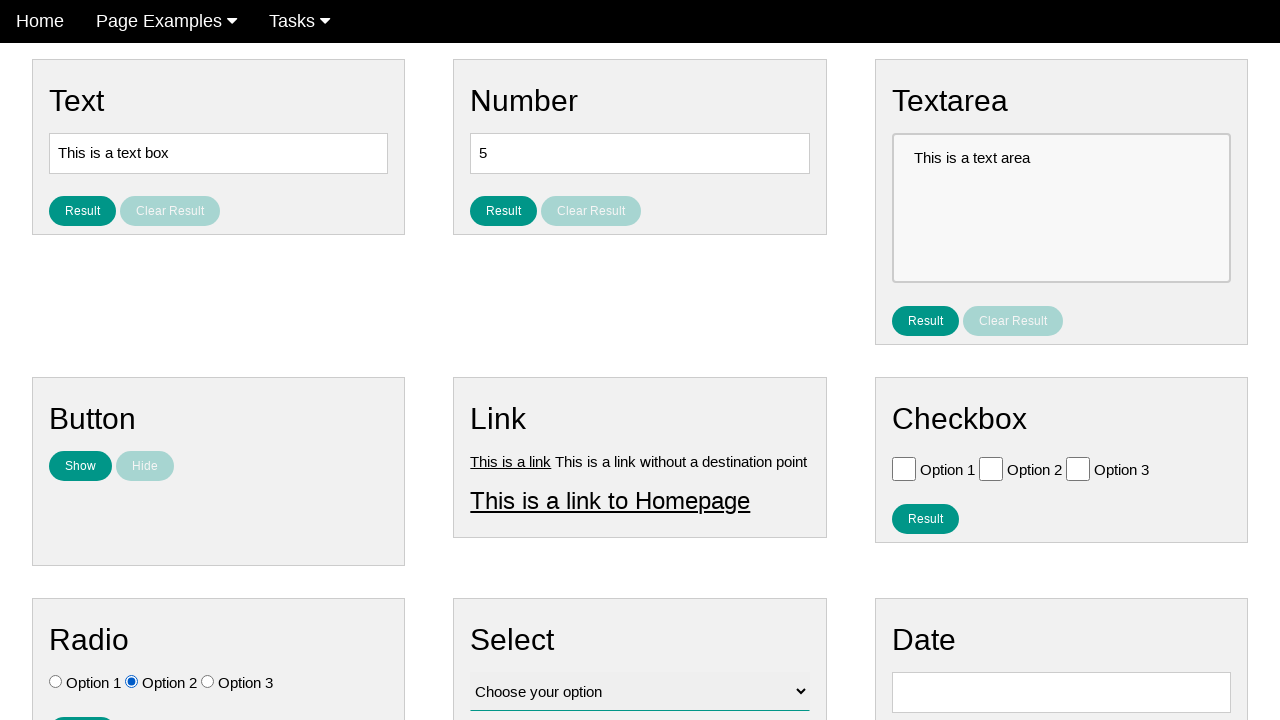

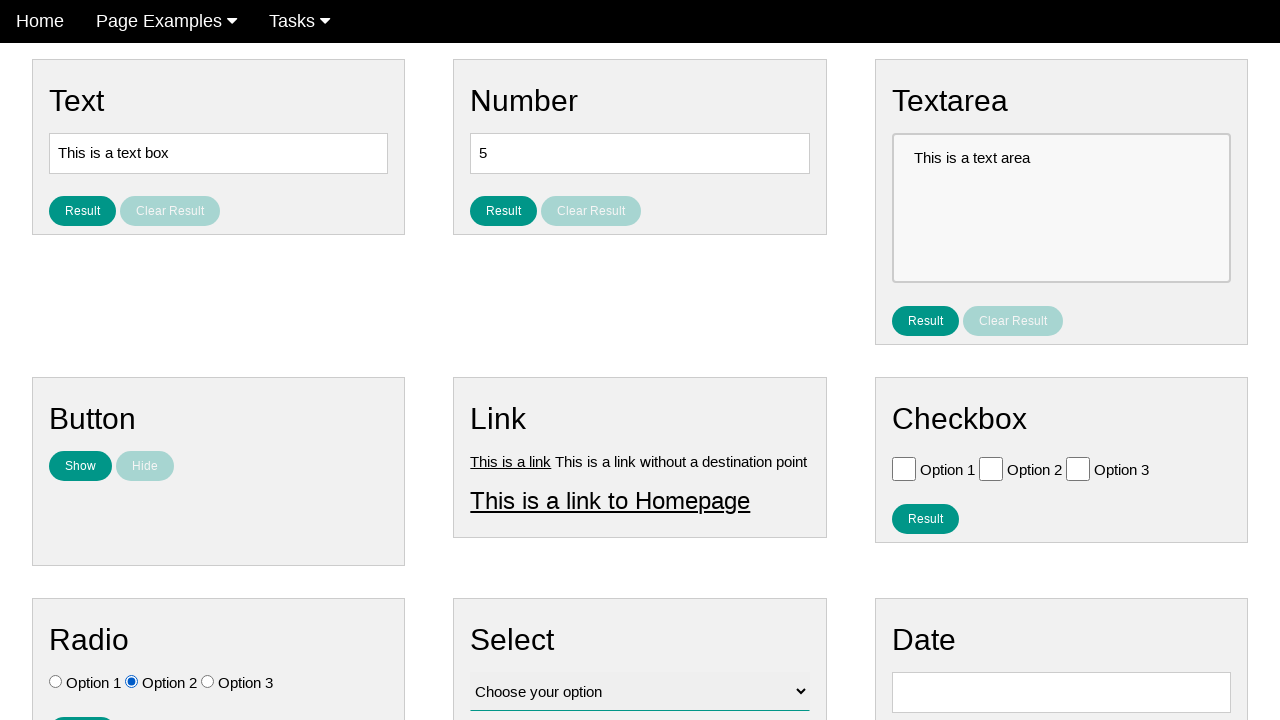